Navigates to a dropdown practice page and verifies the "Find Flights" button element is present and visible

Starting URL: https://rahulshettyacademy.com/dropdownsPractise/

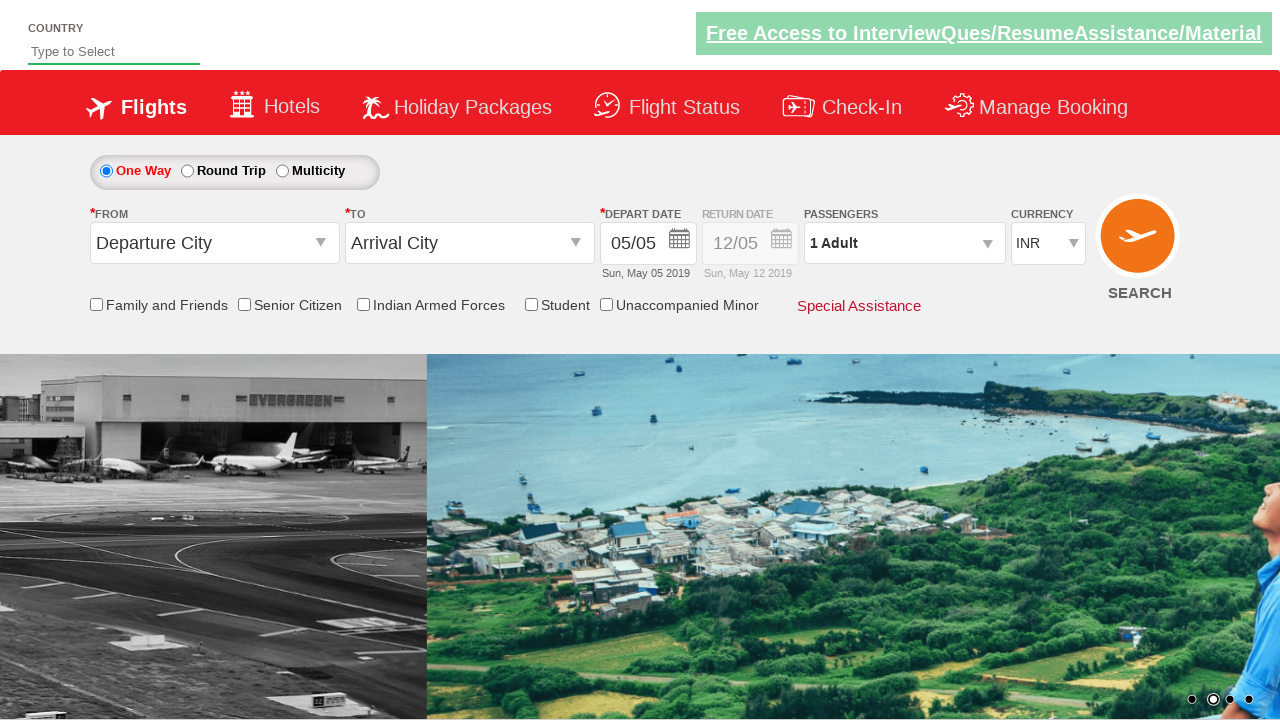

Navigated to dropdown practice page
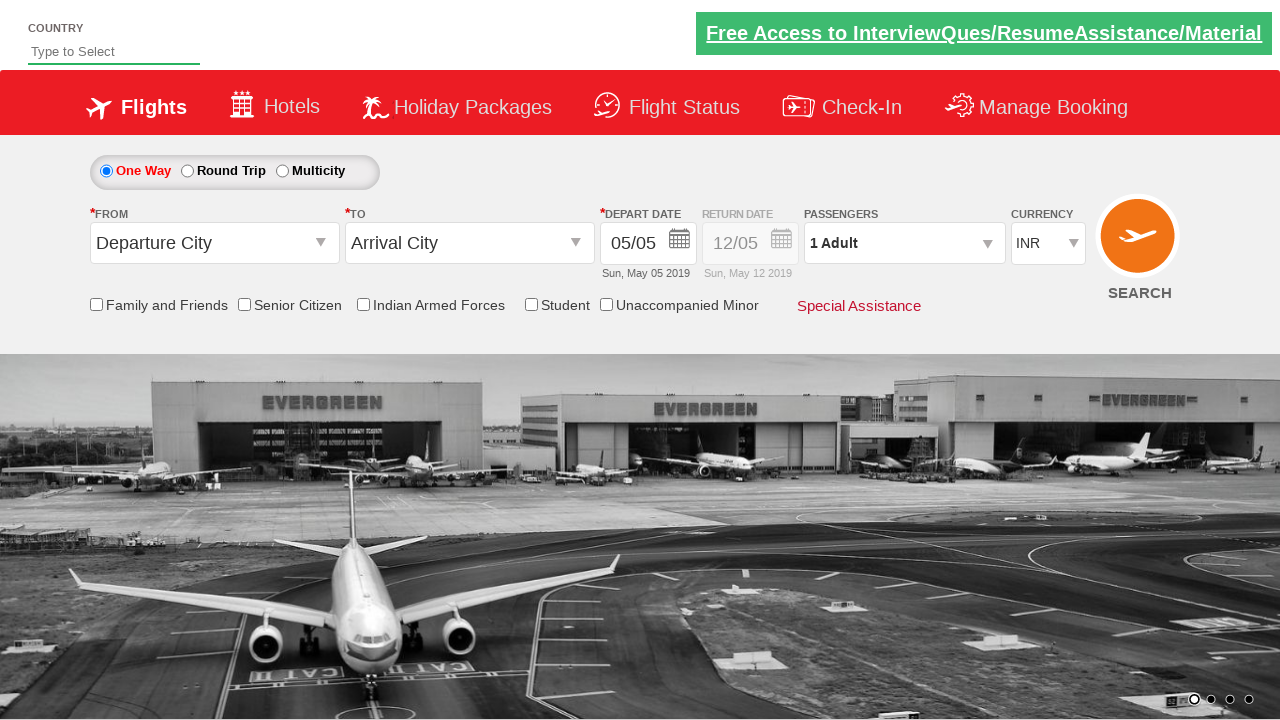

Waited for Find Flights button selector to be present in DOM
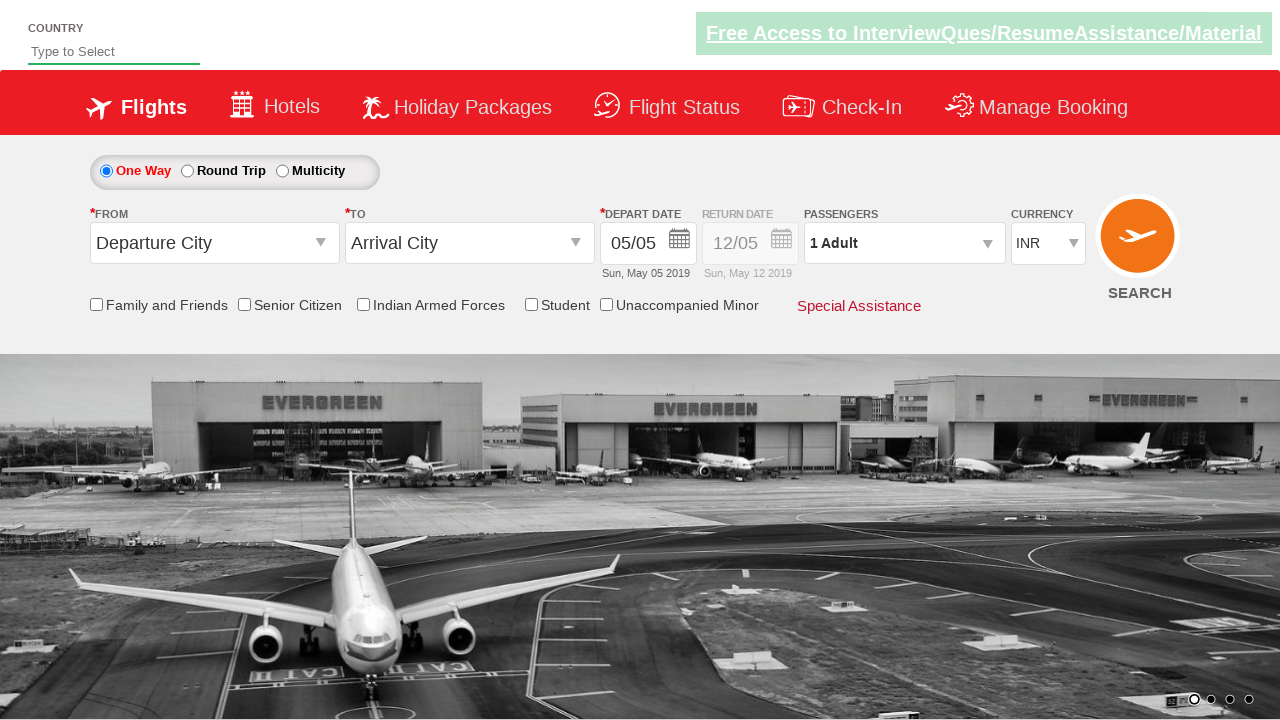

Located the Find Flights button element
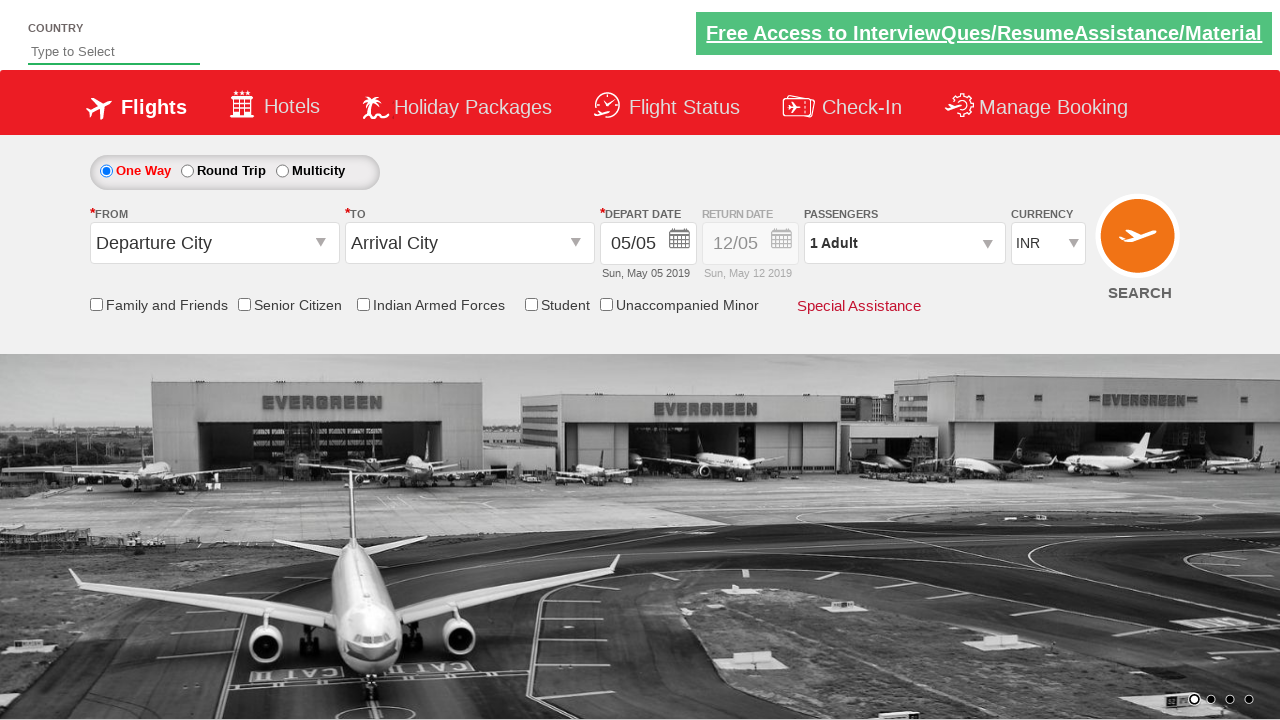

Verified Find Flights button is visible
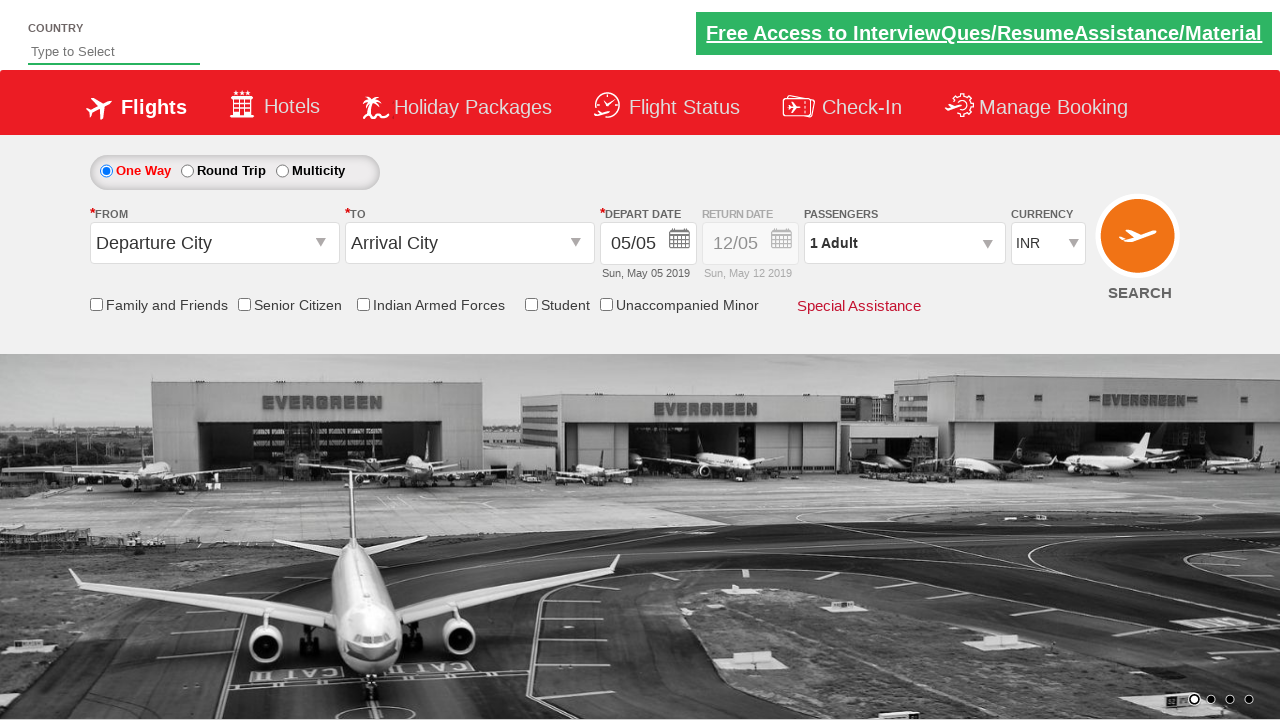

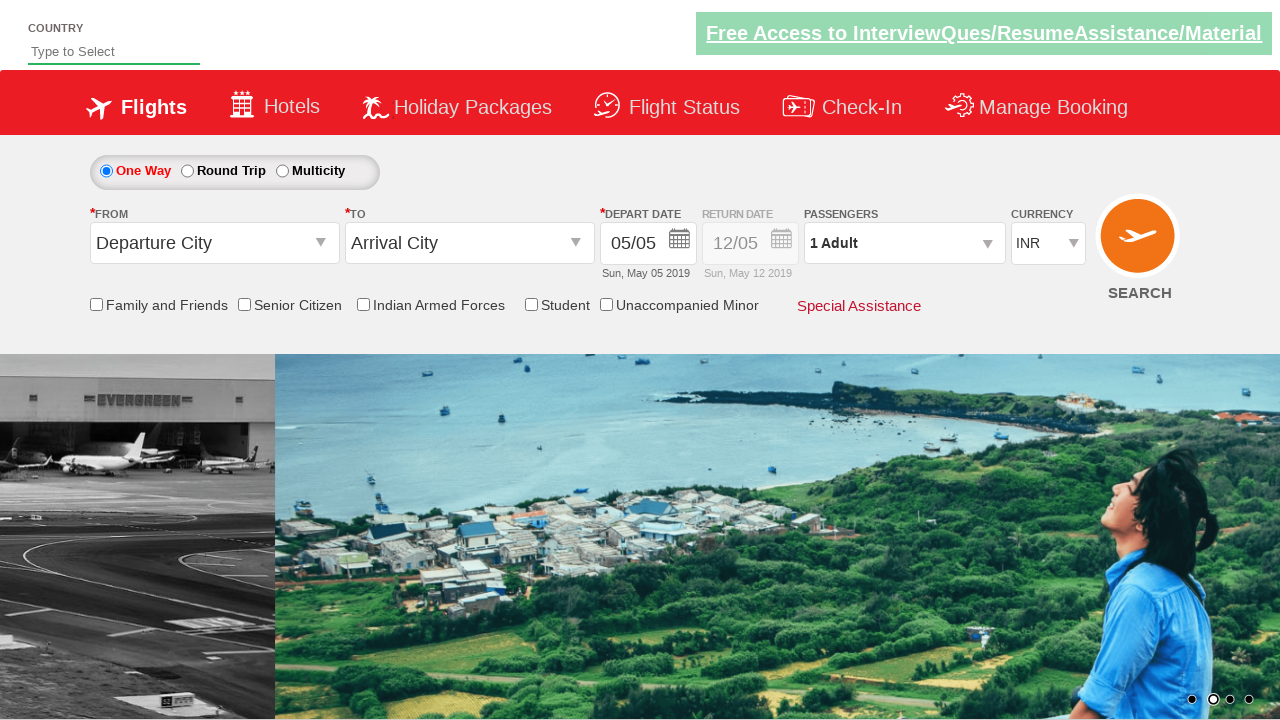